Tests the categories menu toggle functionality on Youla marketplace - clicks to open the categories dropdown, verifies it's displayed, then clicks again to close it and verifies it's hidden.

Starting URL: https://youla.ru

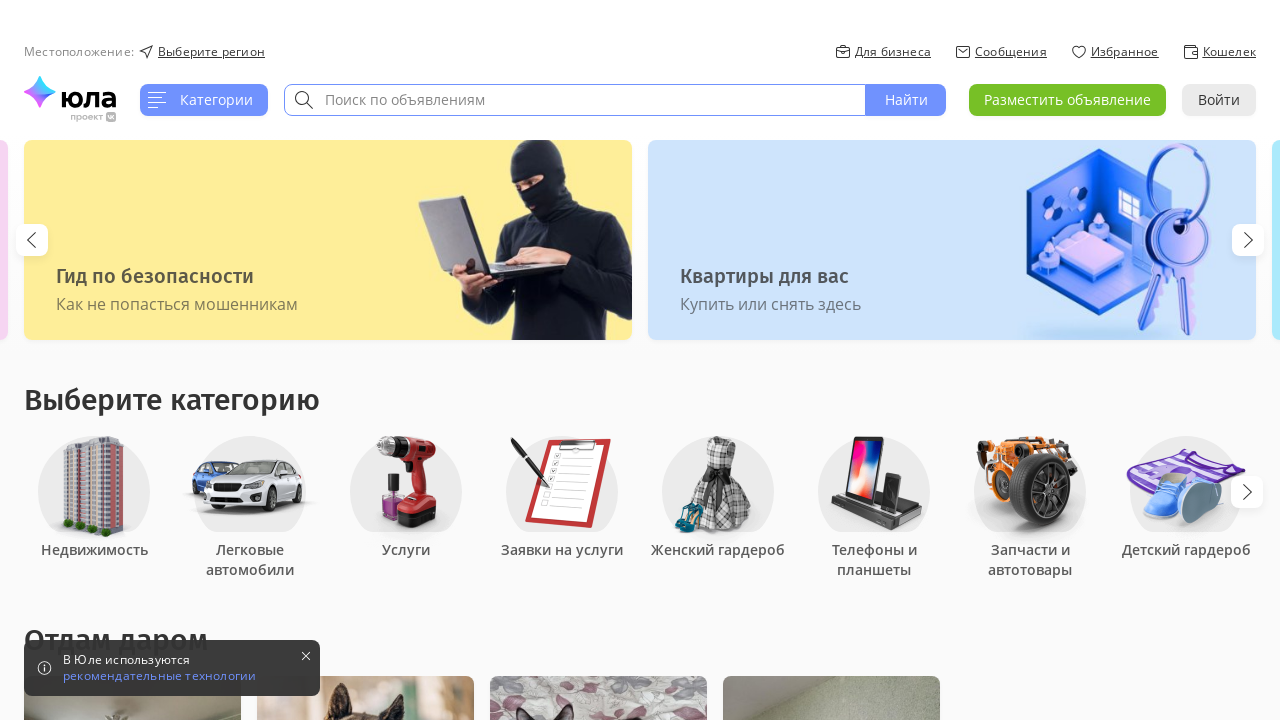

Clicked categories button to open dropdown at (204, 100) on [data-test-action='CategoriesClick']
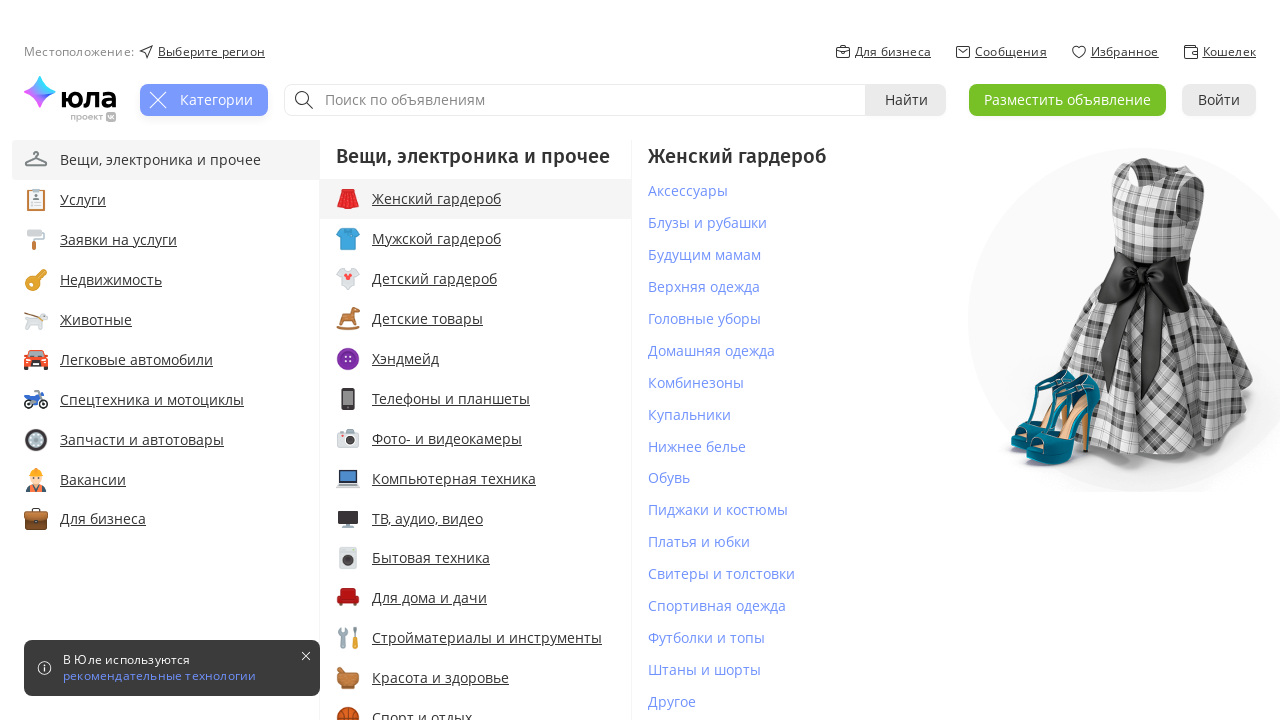

Located header categories element
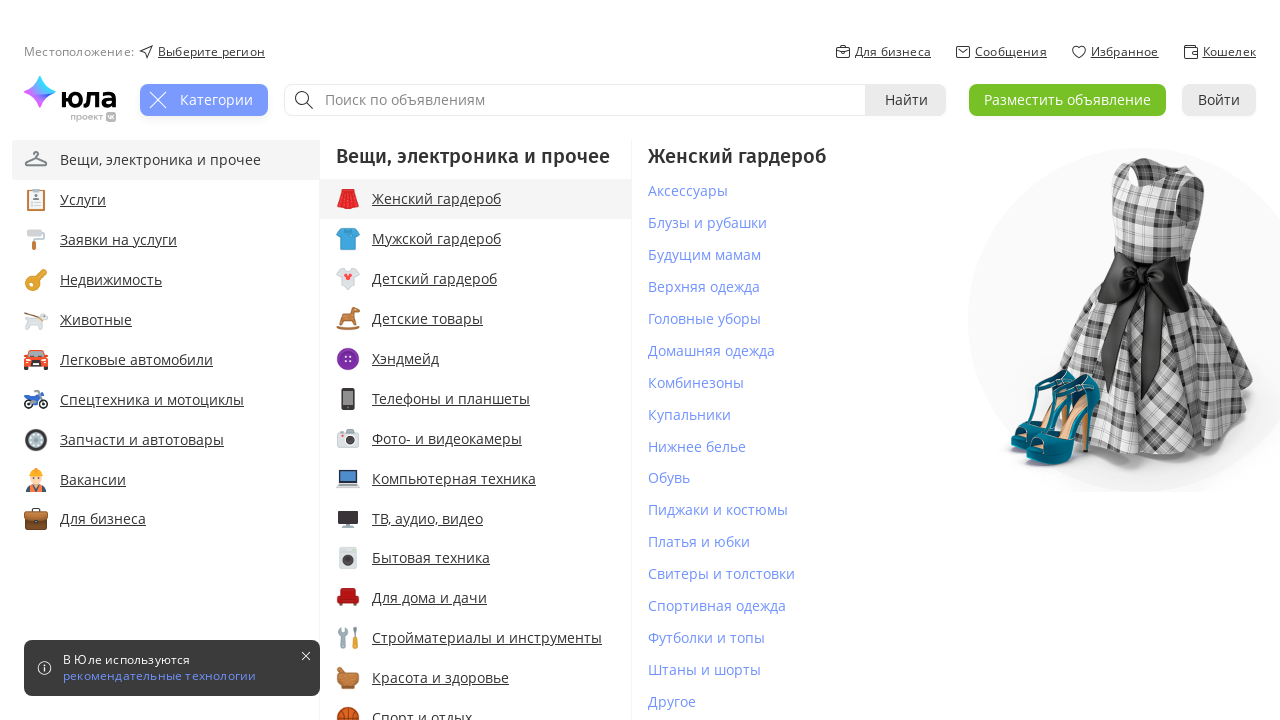

Verified categories dropdown is displayed
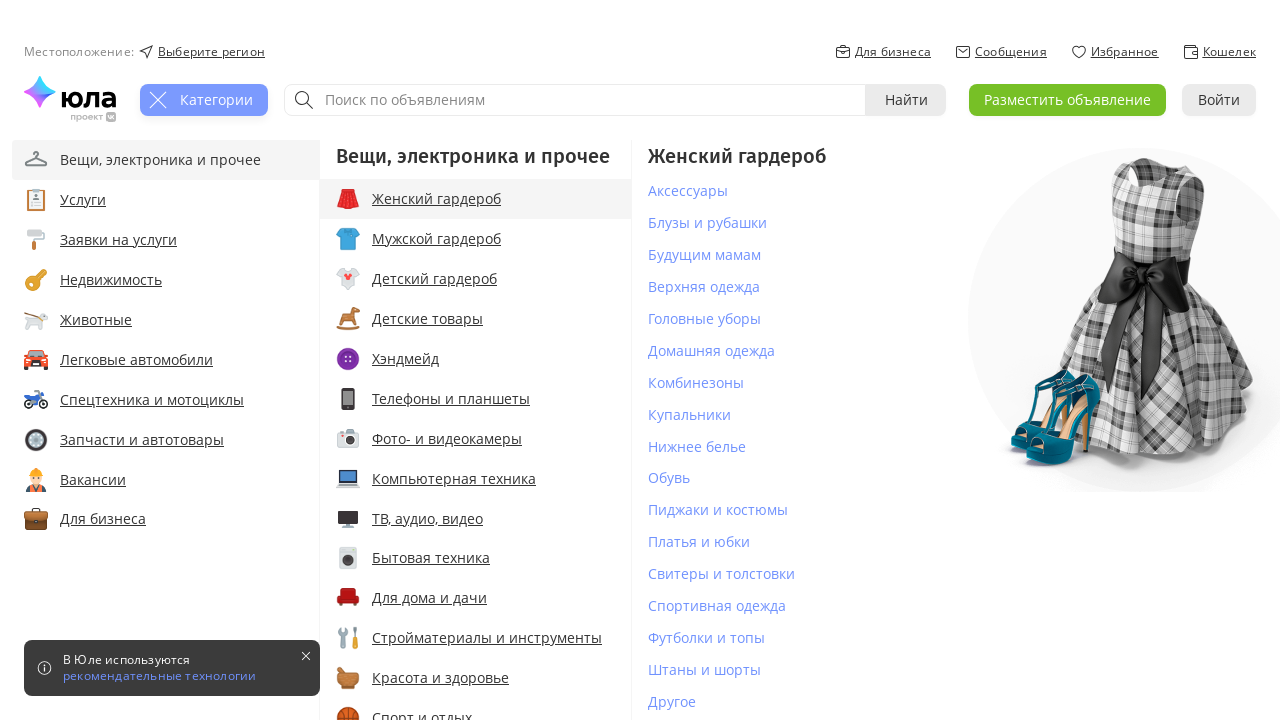

Clicked categories button again to close dropdown at (204, 100) on [data-test-action='CategoriesClick']
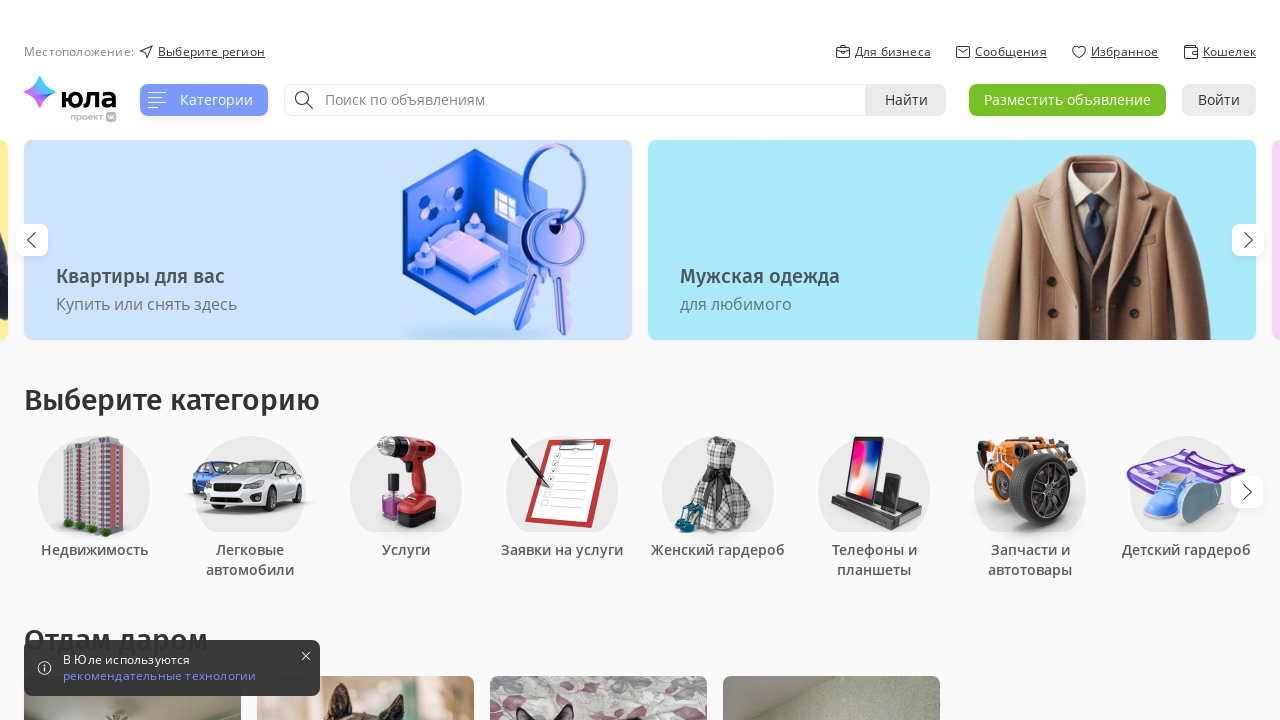

Verified categories dropdown is now hidden
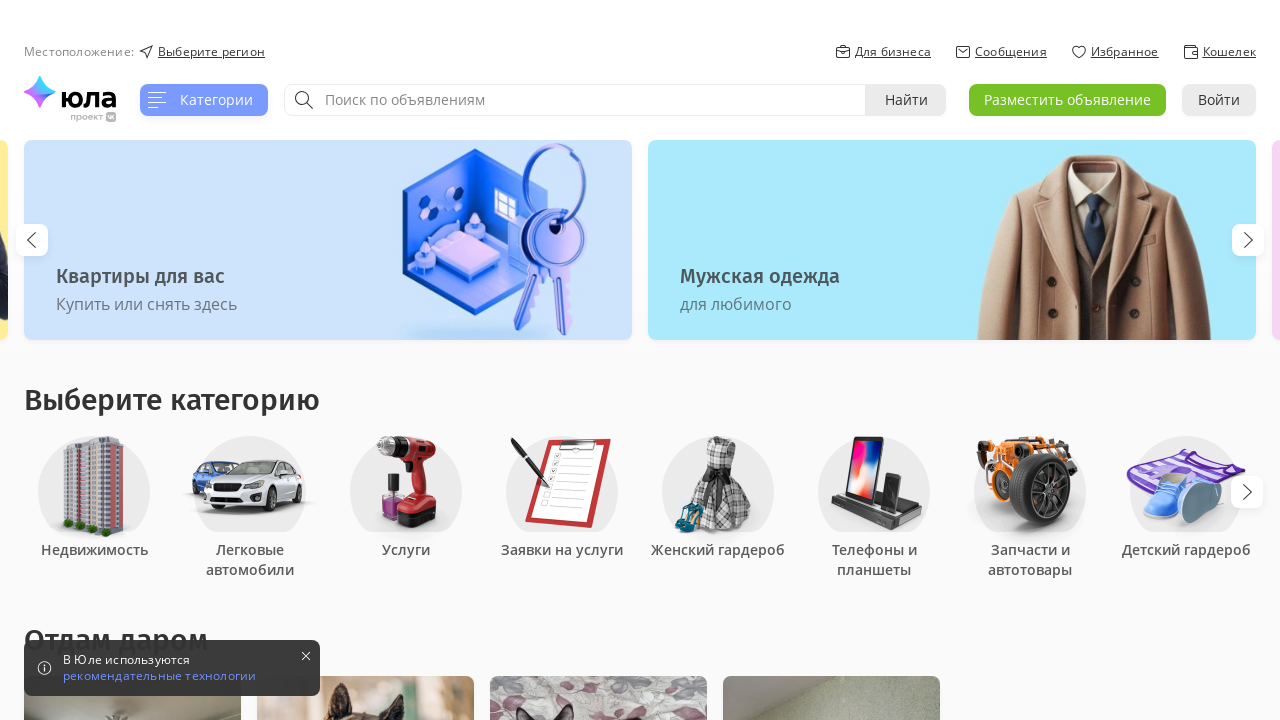

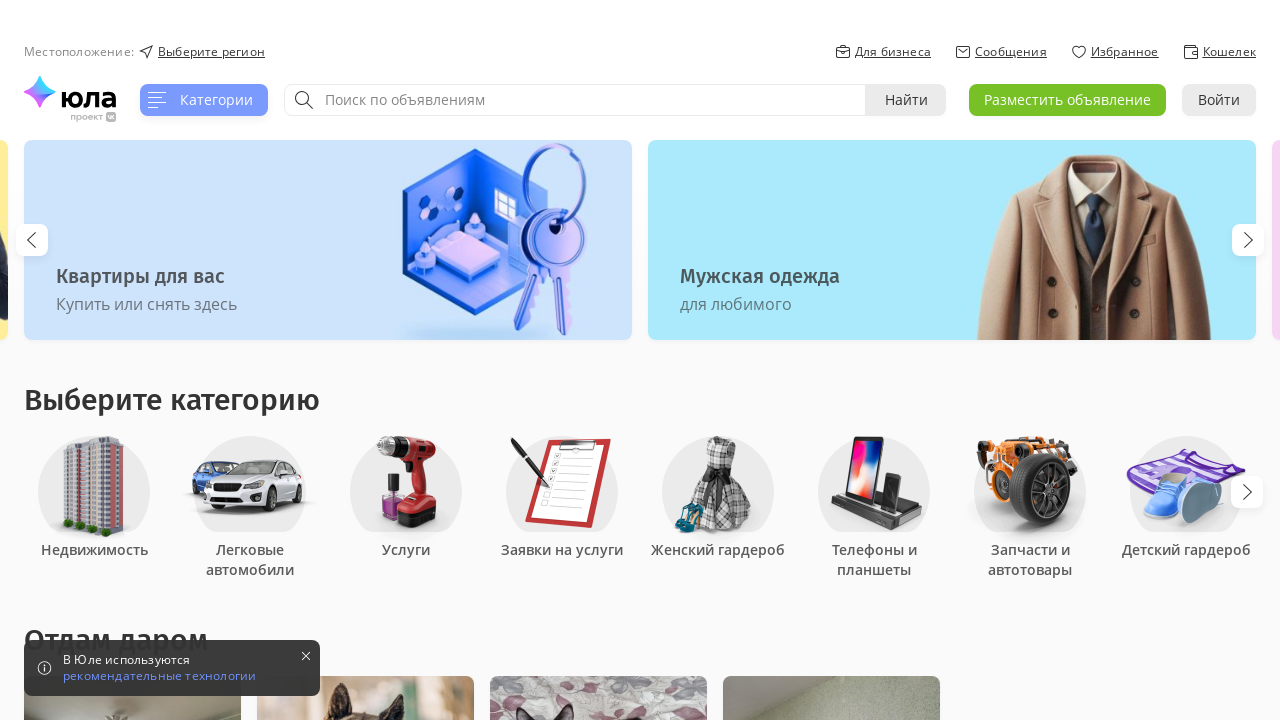